Tests input field functionality by filling a number input box and verifying the entered value

Starting URL: https://practice.cydeo.com/inputs

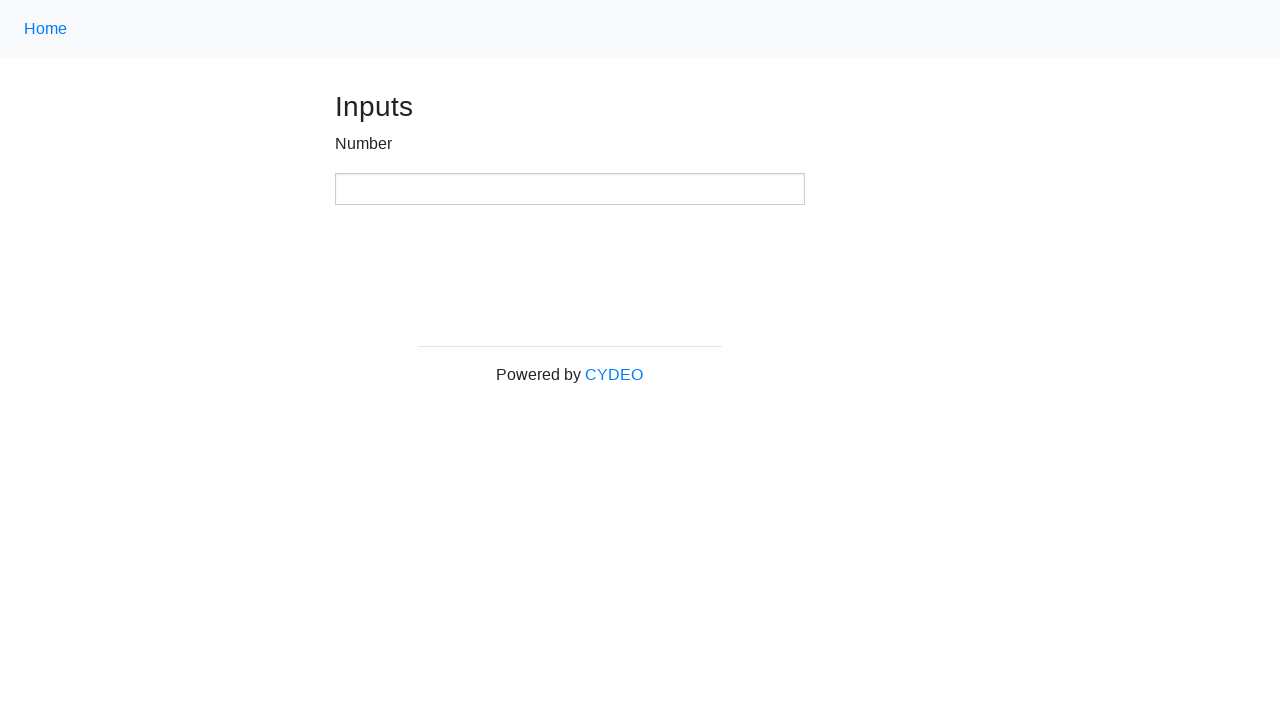

Located number input box element
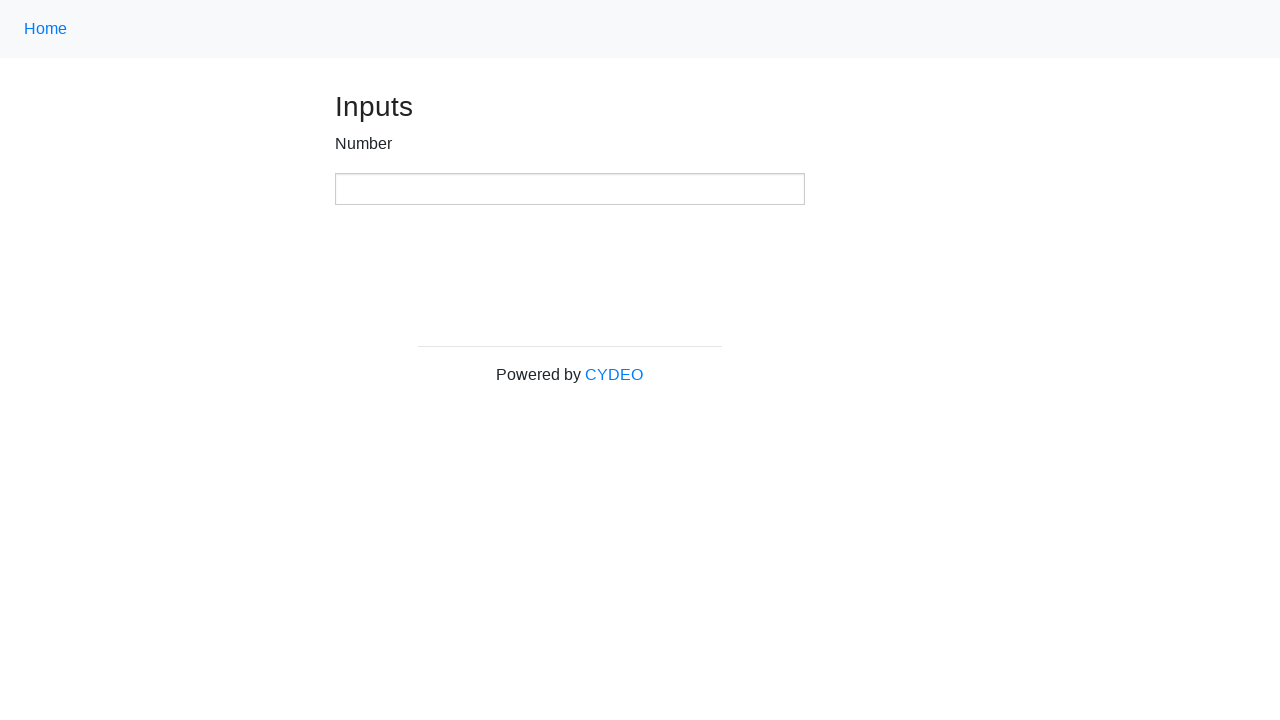

Filled number input box with value '1200' on xpath=//input[@type='number']
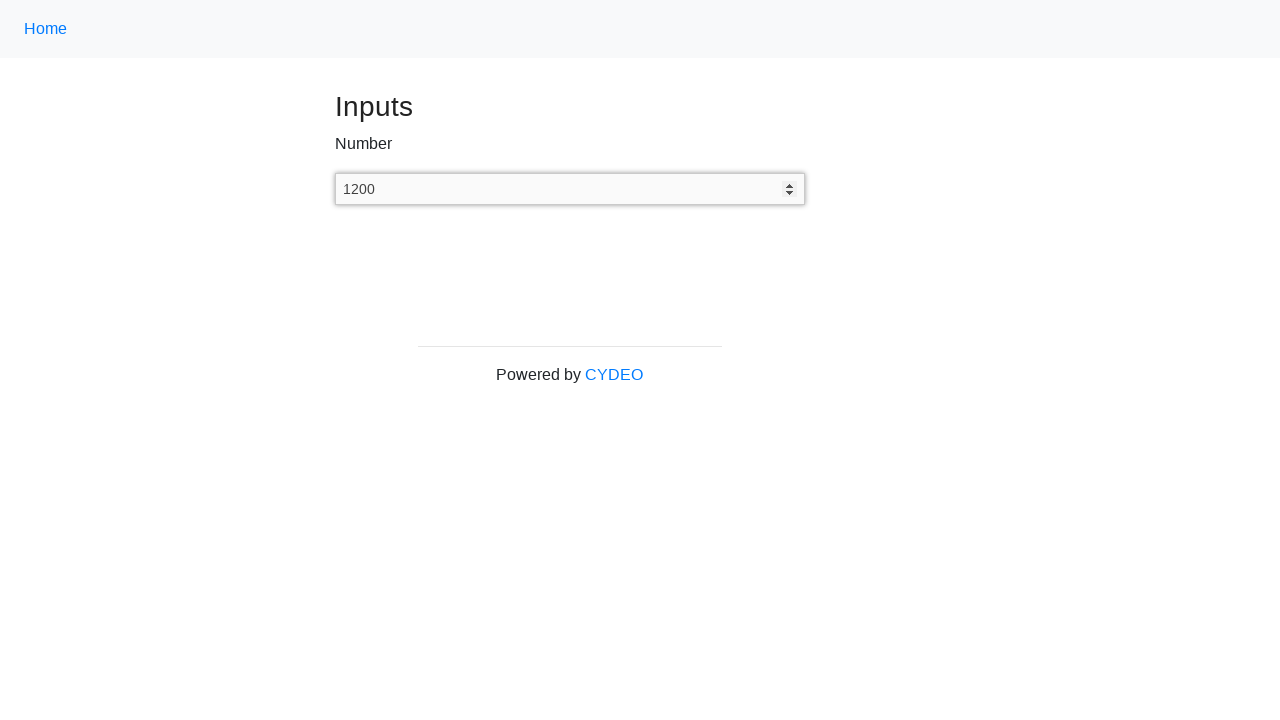

Retrieved input value: '1200'
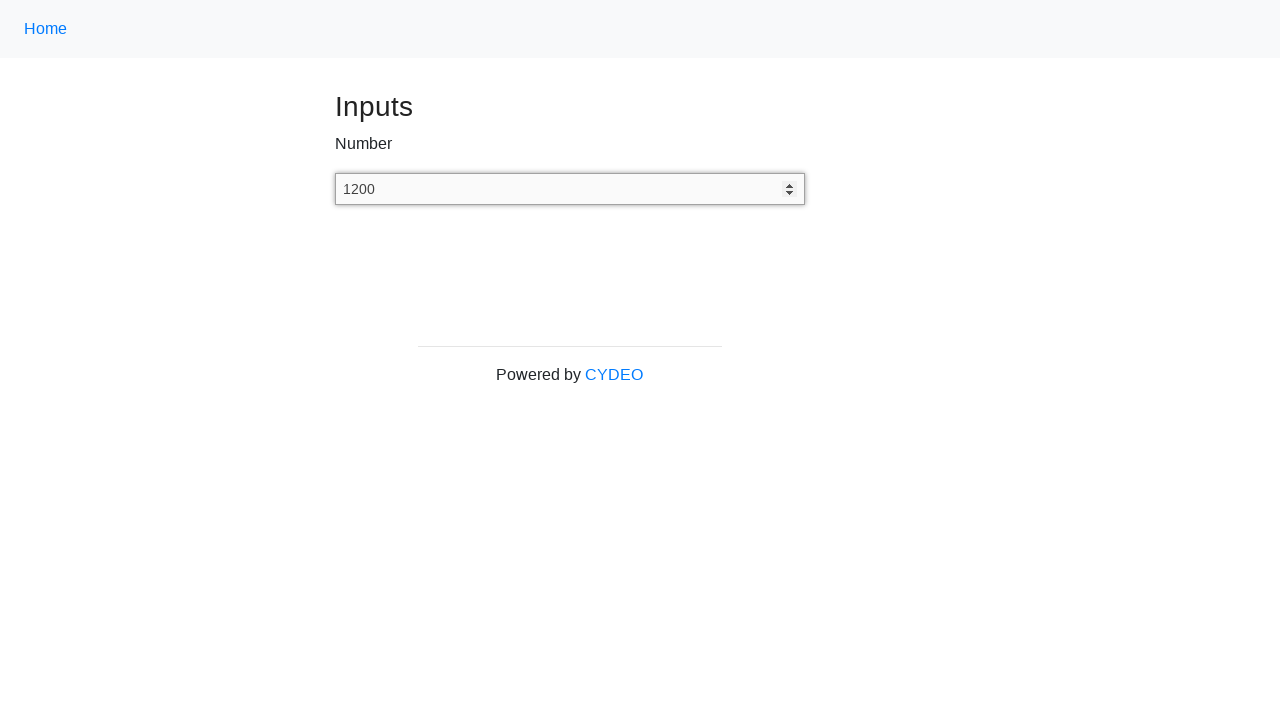

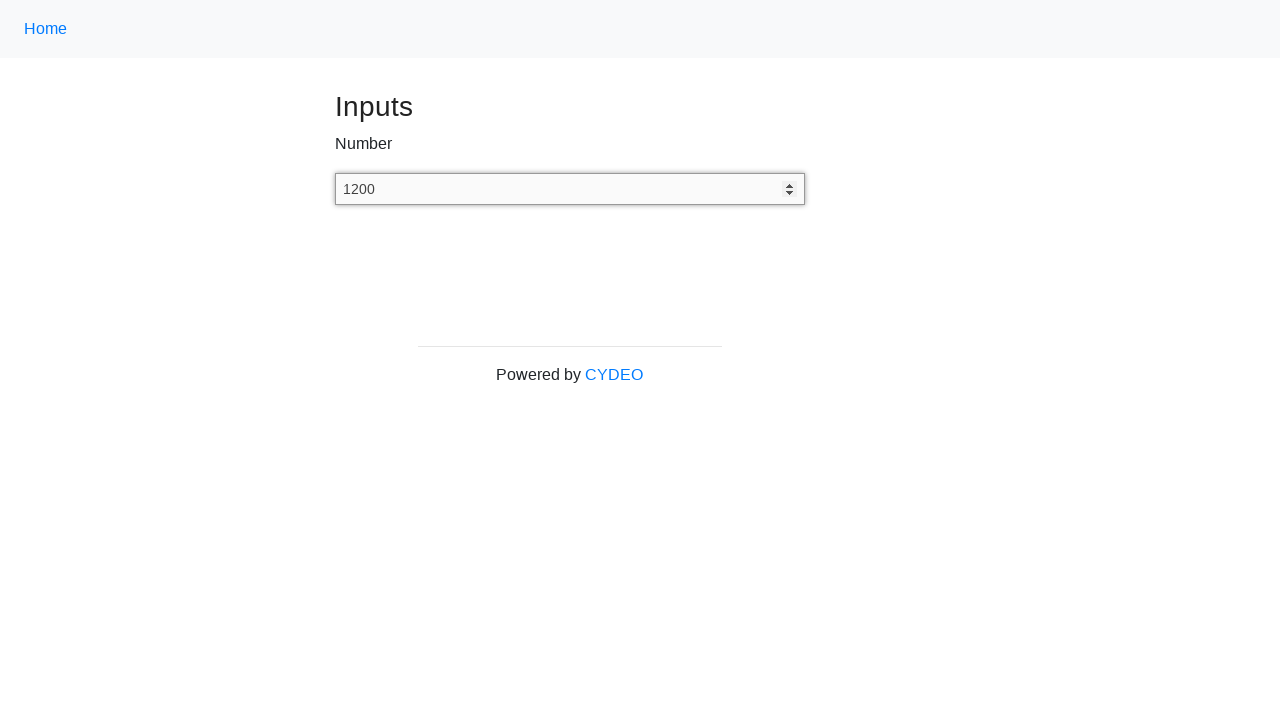